Tests handling of a JavaScript alert by clicking a button that triggers an alert and accepting it, then verifying the success message is displayed.

Starting URL: https://practice.cydeo.com/javascript_alerts

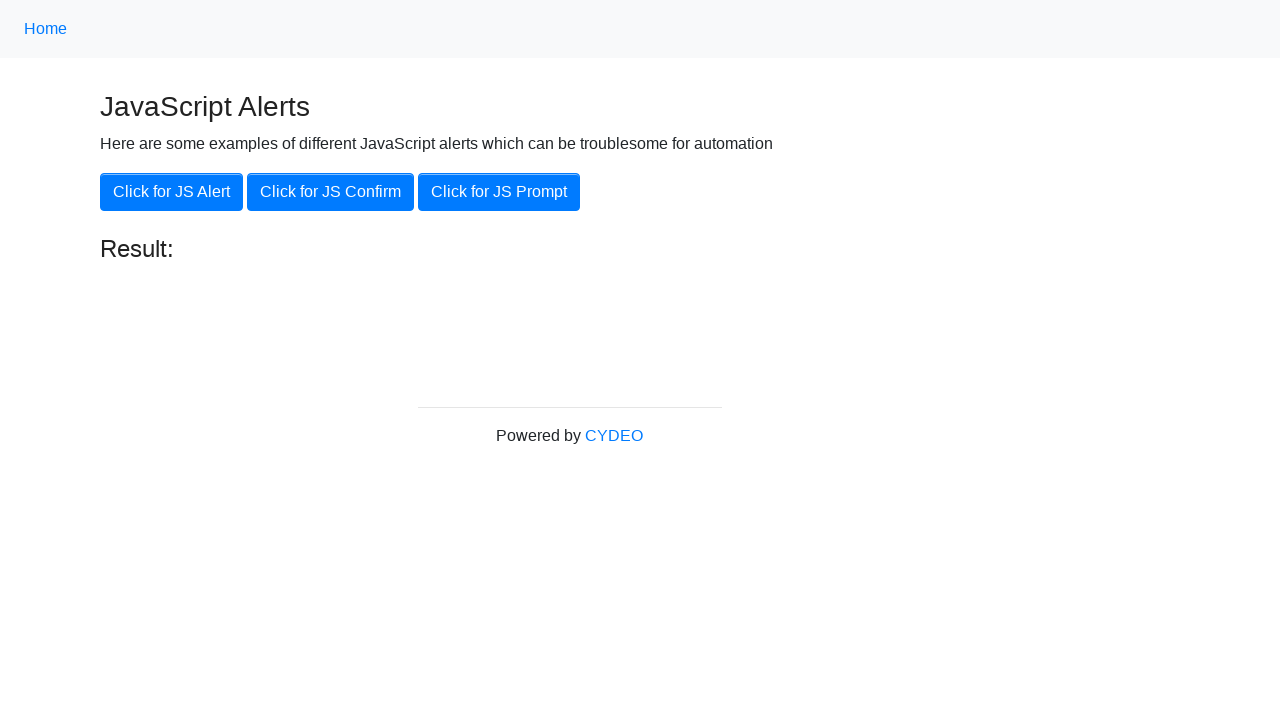

Set up dialog handler to accept JavaScript alerts
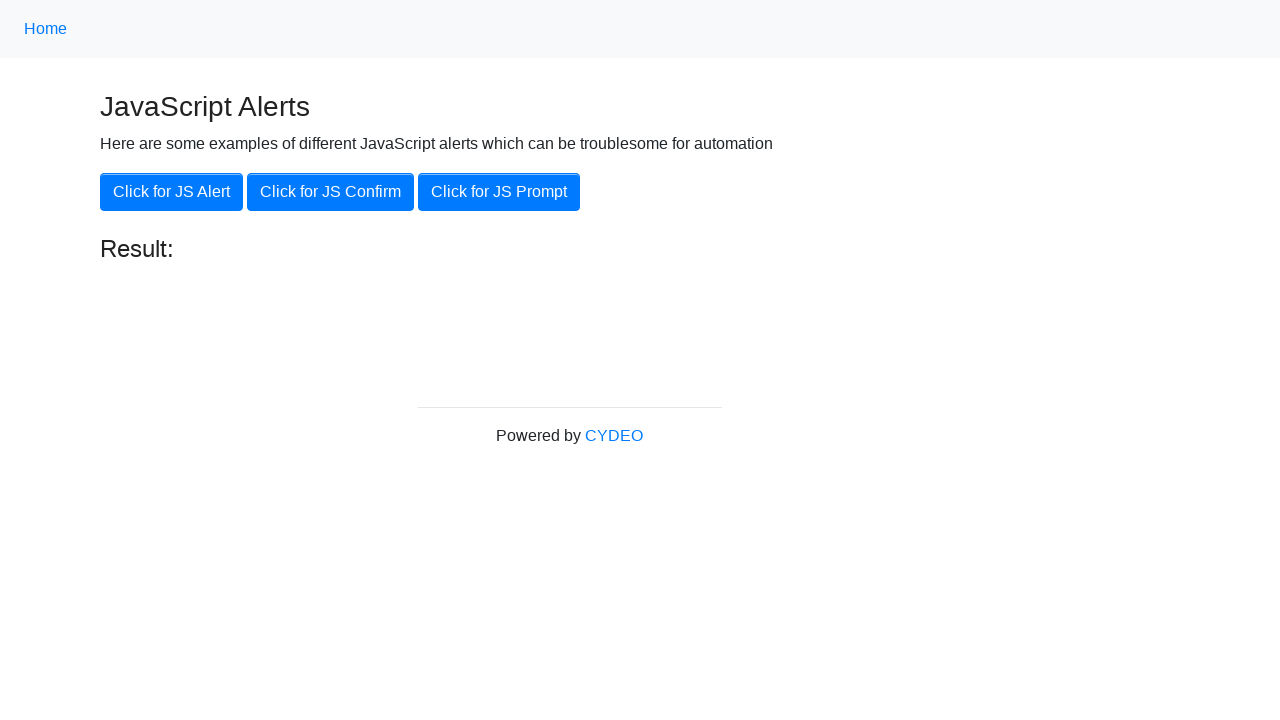

Clicked the button that triggers the JavaScript alert at (172, 192) on xpath=//button[@onclick='jsAlert()']
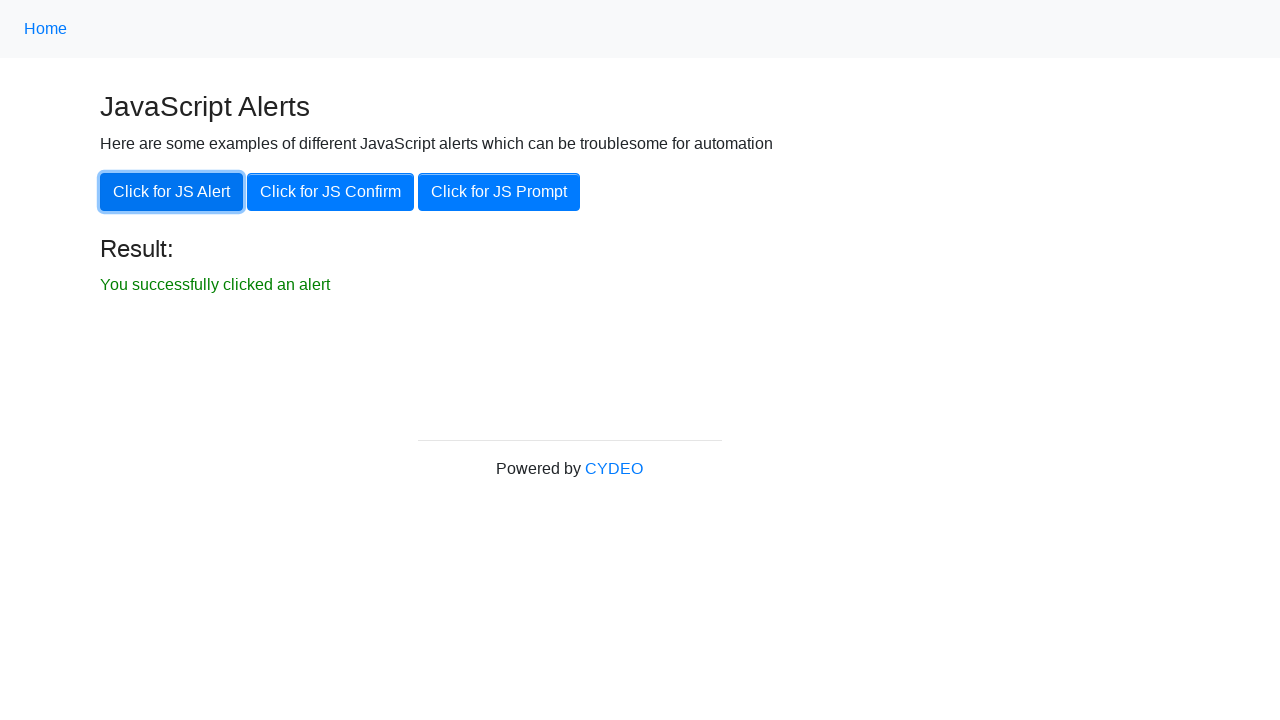

Verified success message 'You successfully clicked an alert' is displayed
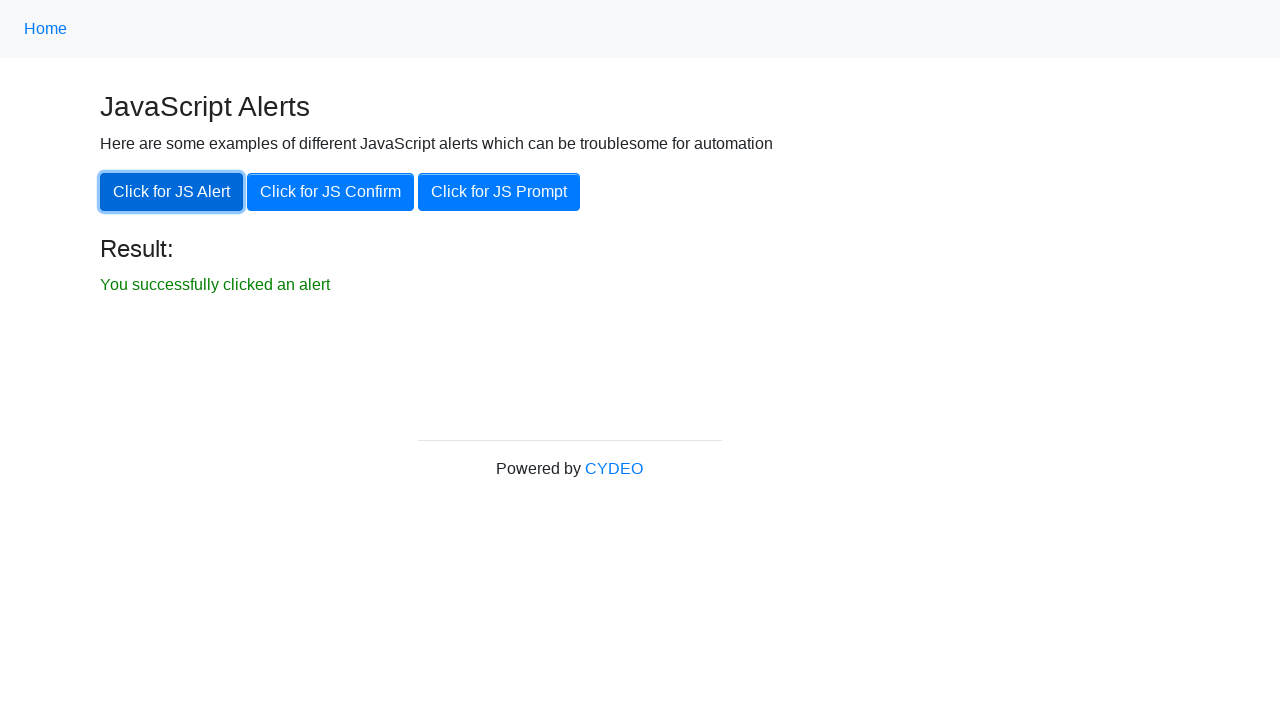

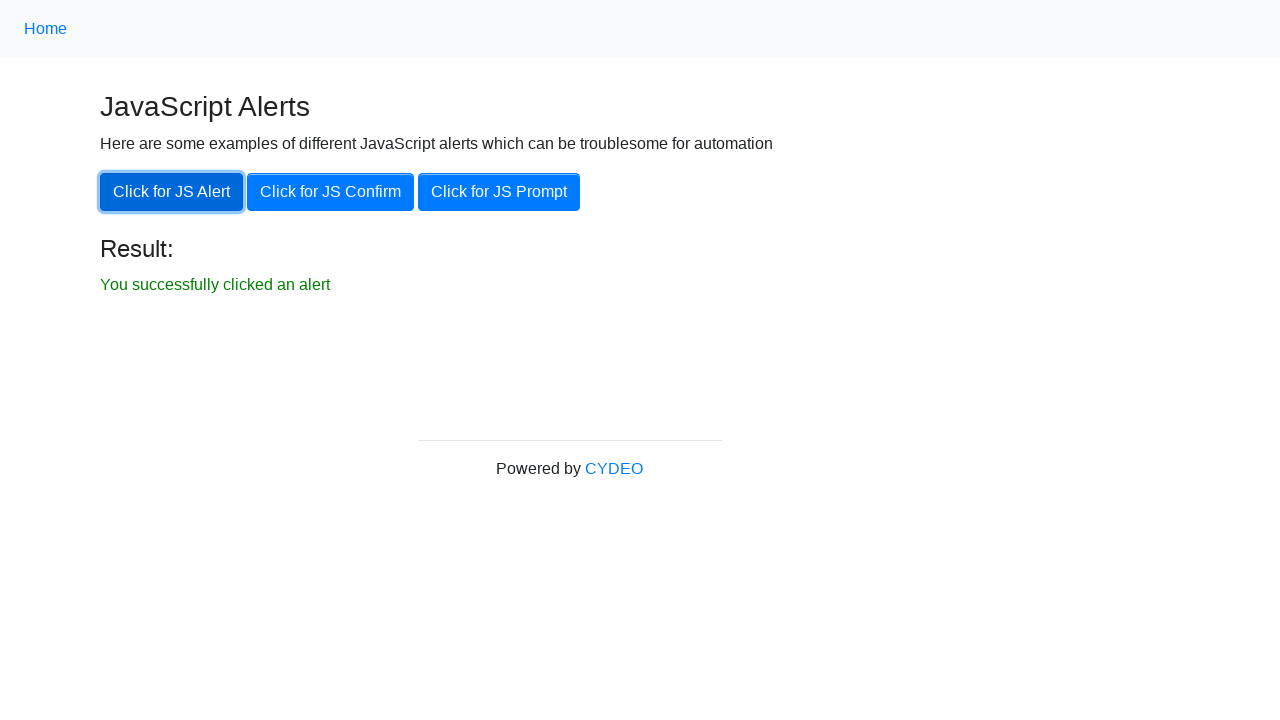